Tests scrolling to elements and filling form fields by scrolling to a name input field and a date field, then entering values into both

Starting URL: https://formy-project.herokuapp.com/scroll

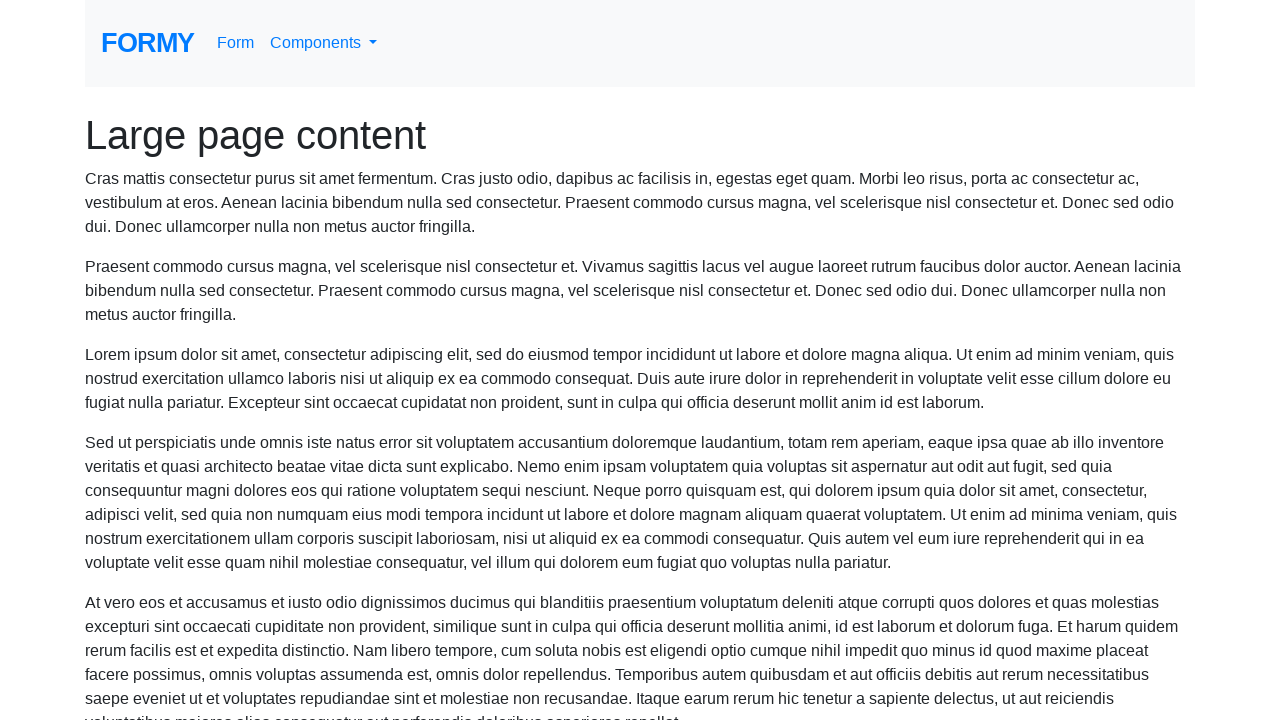

Located the name input field
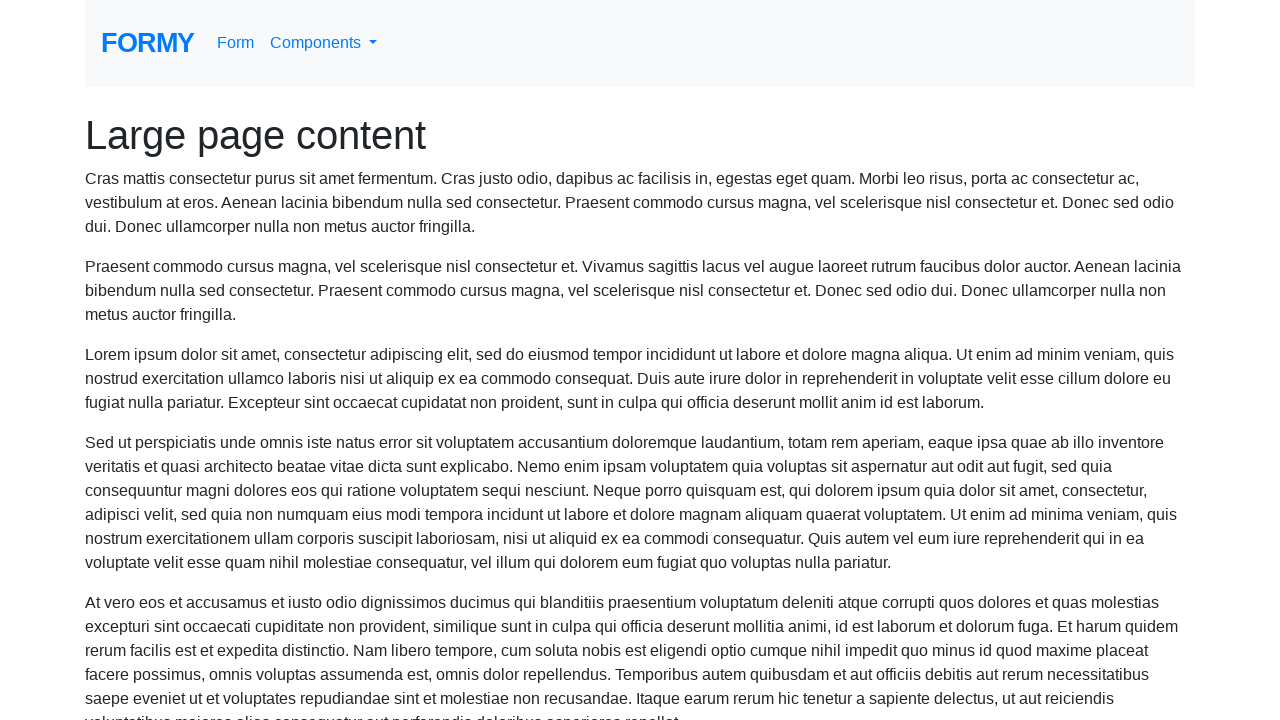

Scrolled to the name field
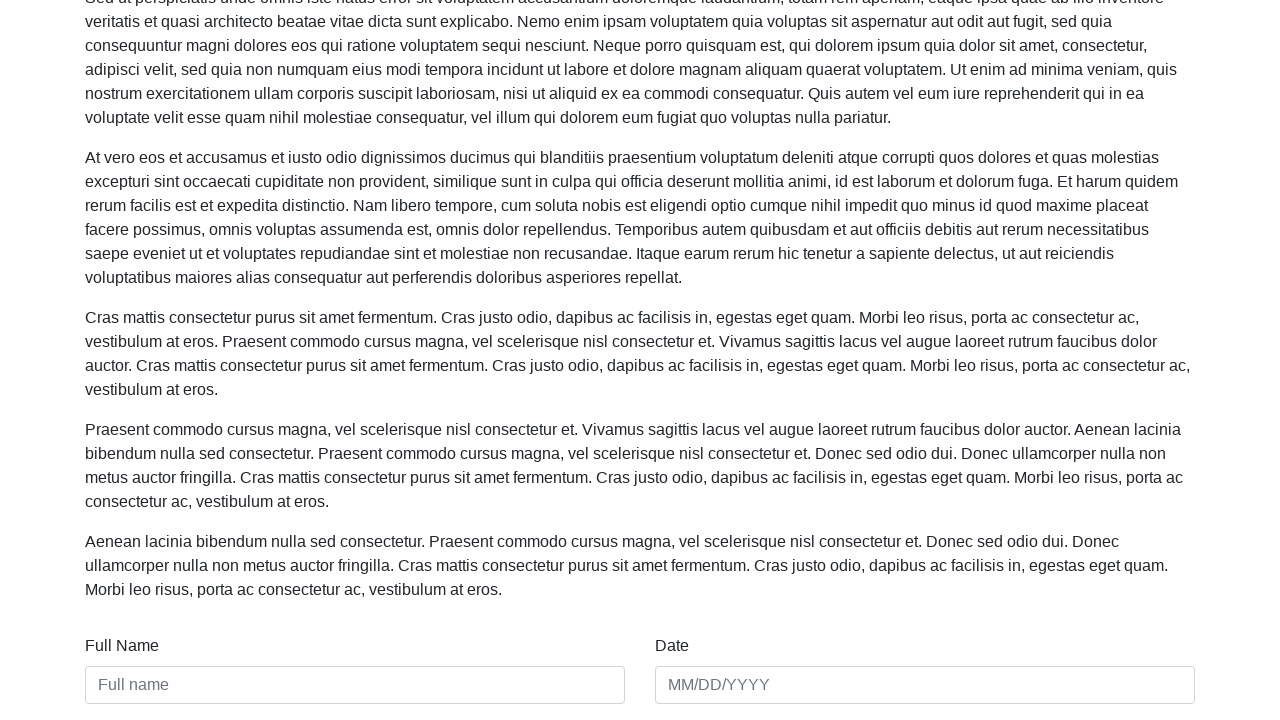

Filled name field with 'Lucy Chen' on #name
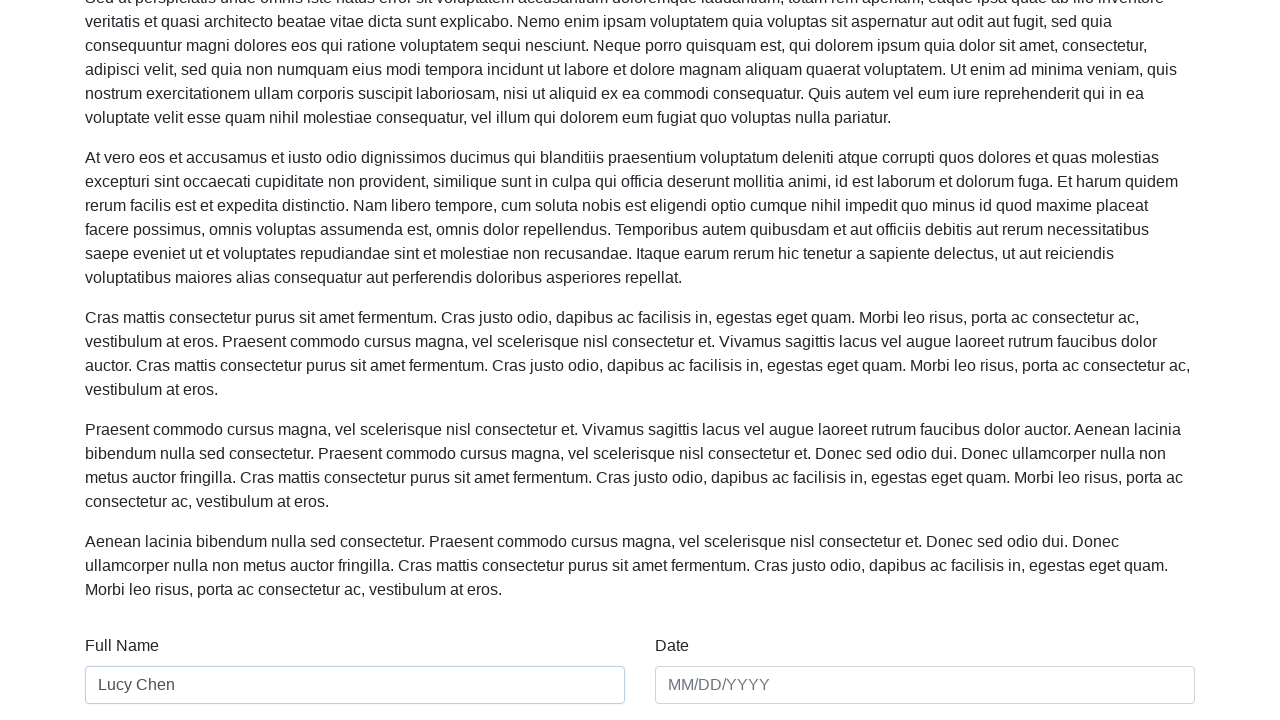

Located the date input field
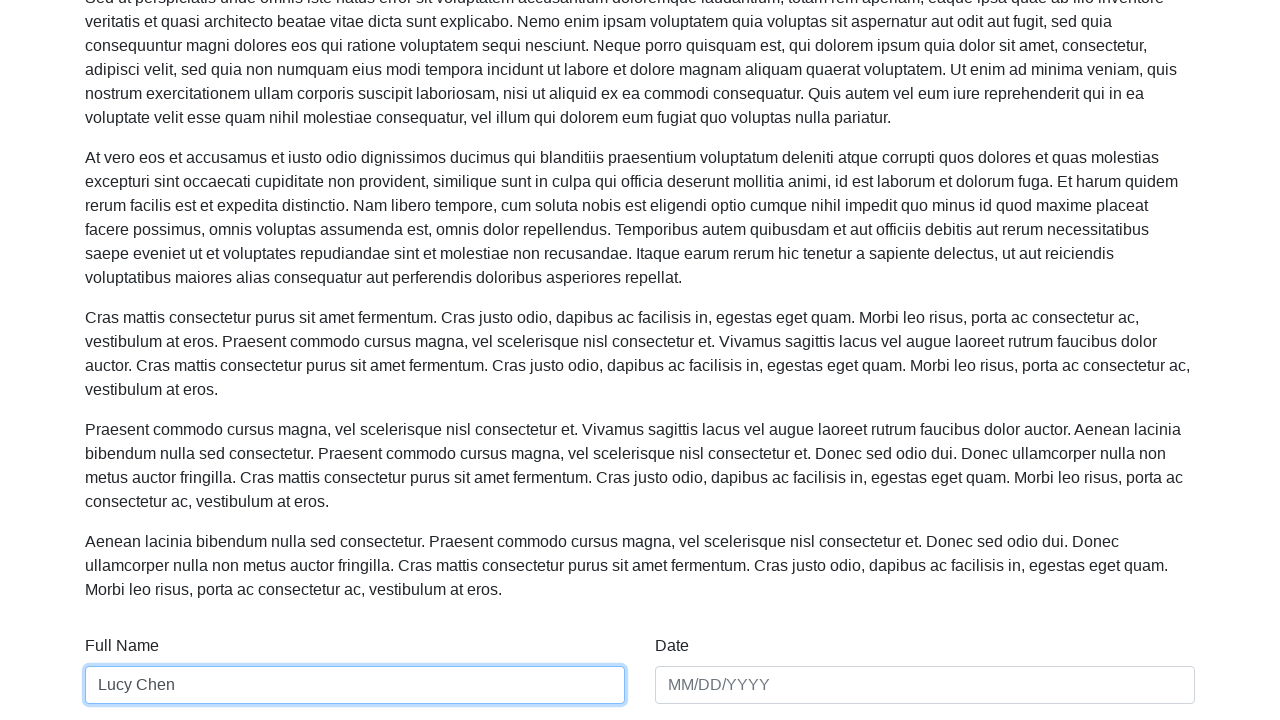

Scrolled to the date field
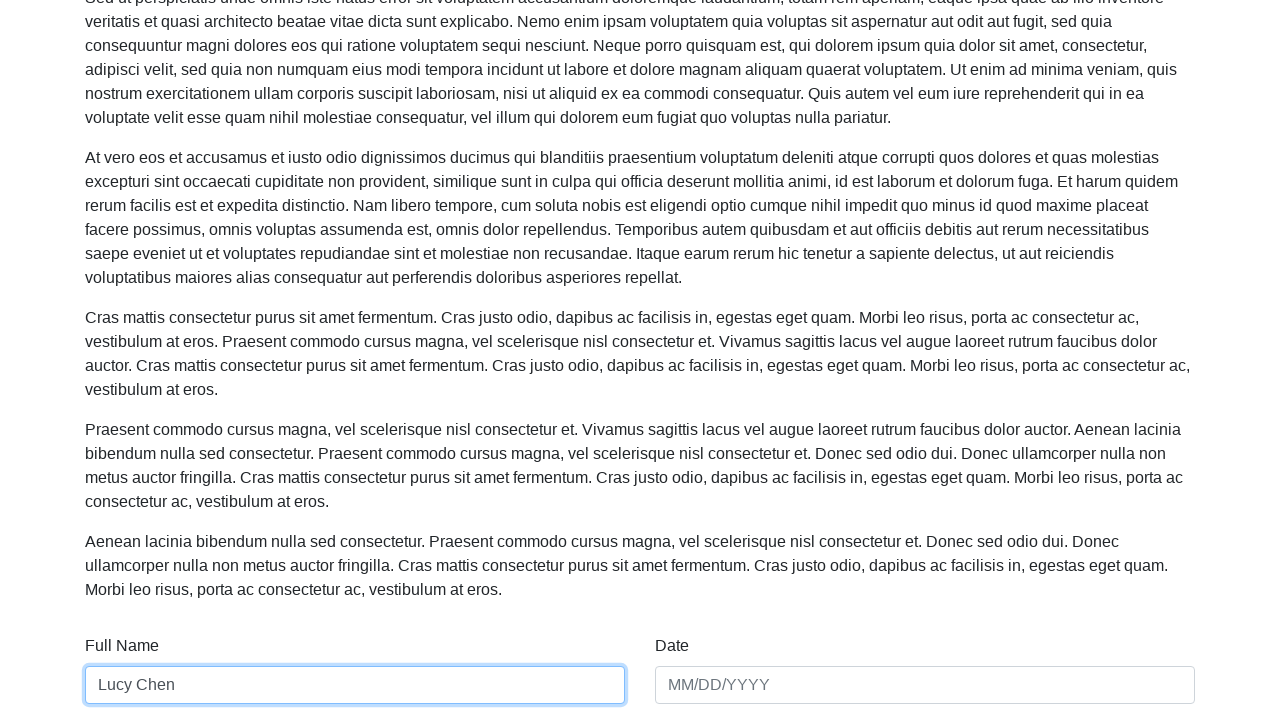

Filled date field with '01/02/2020' on #date
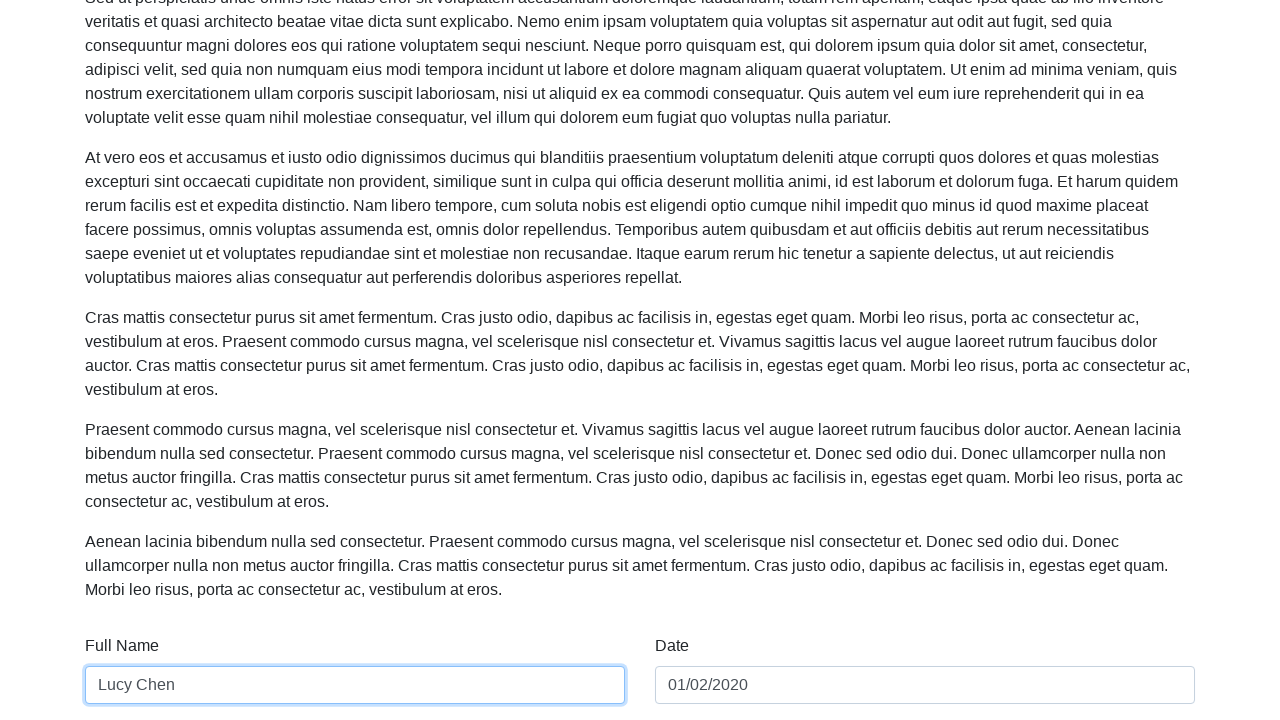

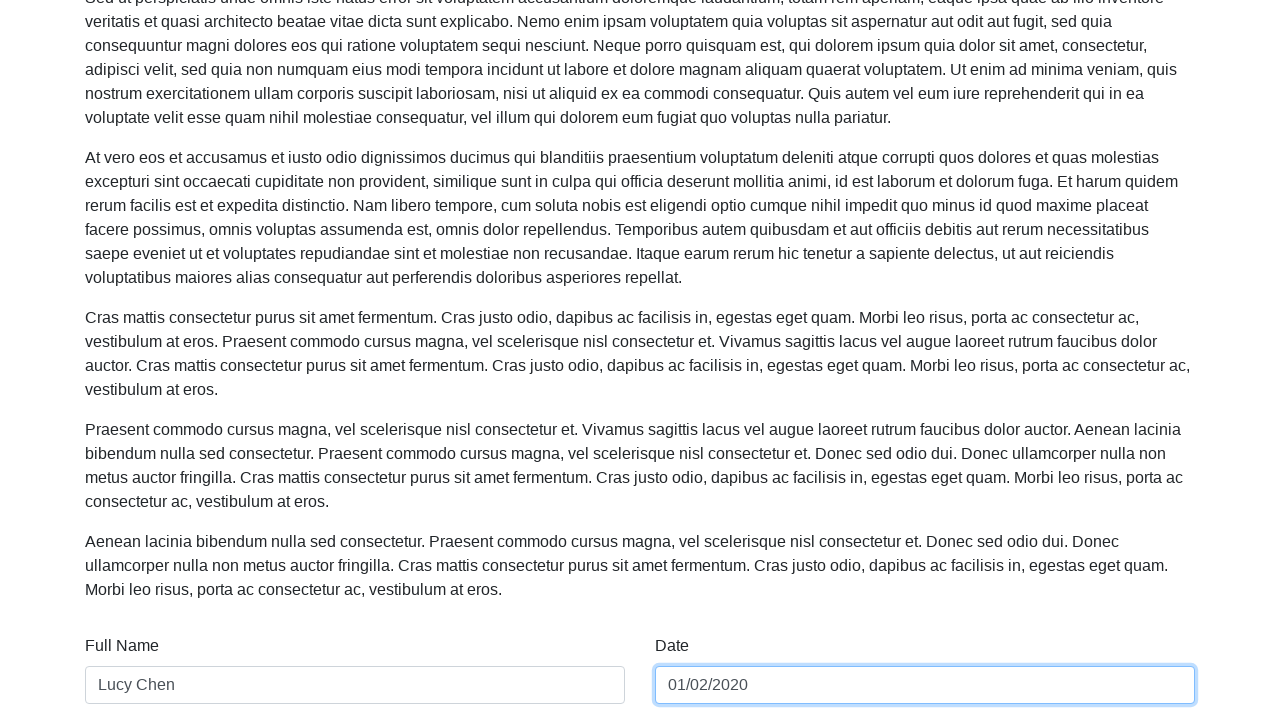